Tests dynamic content loading by clicking a button and waiting for hidden text to become visible

Starting URL: https://the-internet.herokuapp.com/dynamic_loading/1

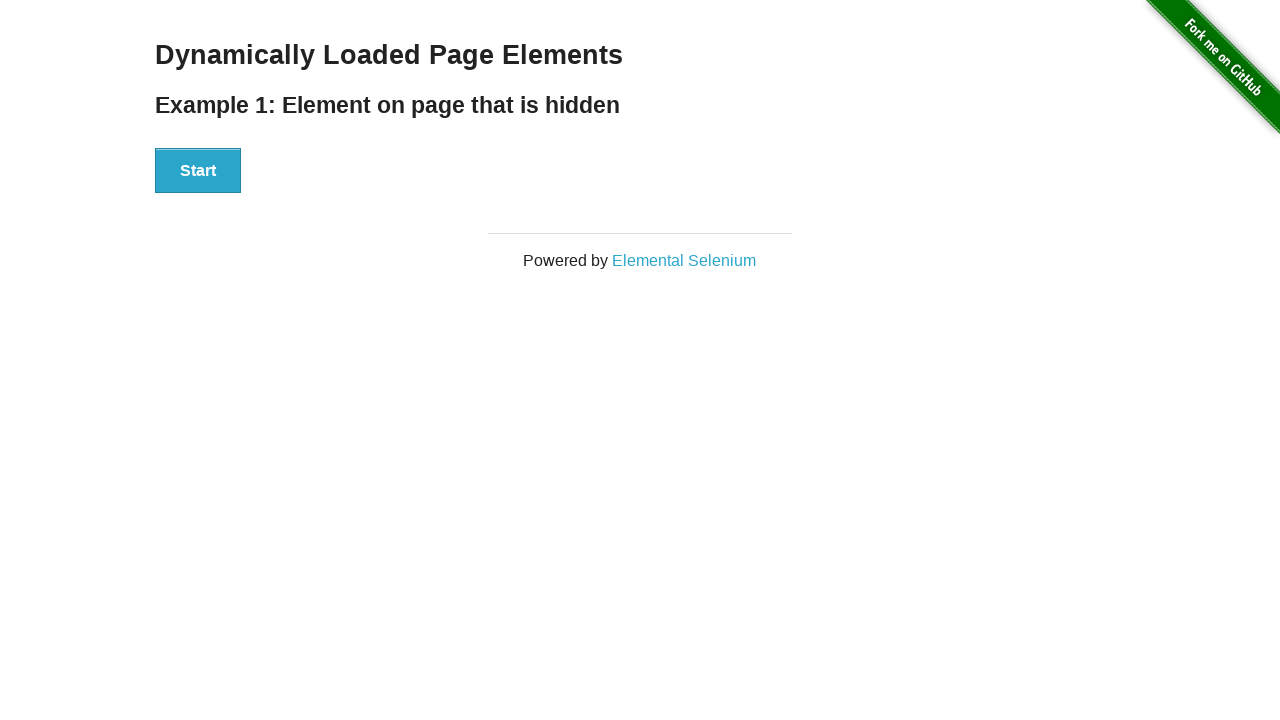

Clicked Start button to trigger dynamic content loading at (198, 171) on div#start button
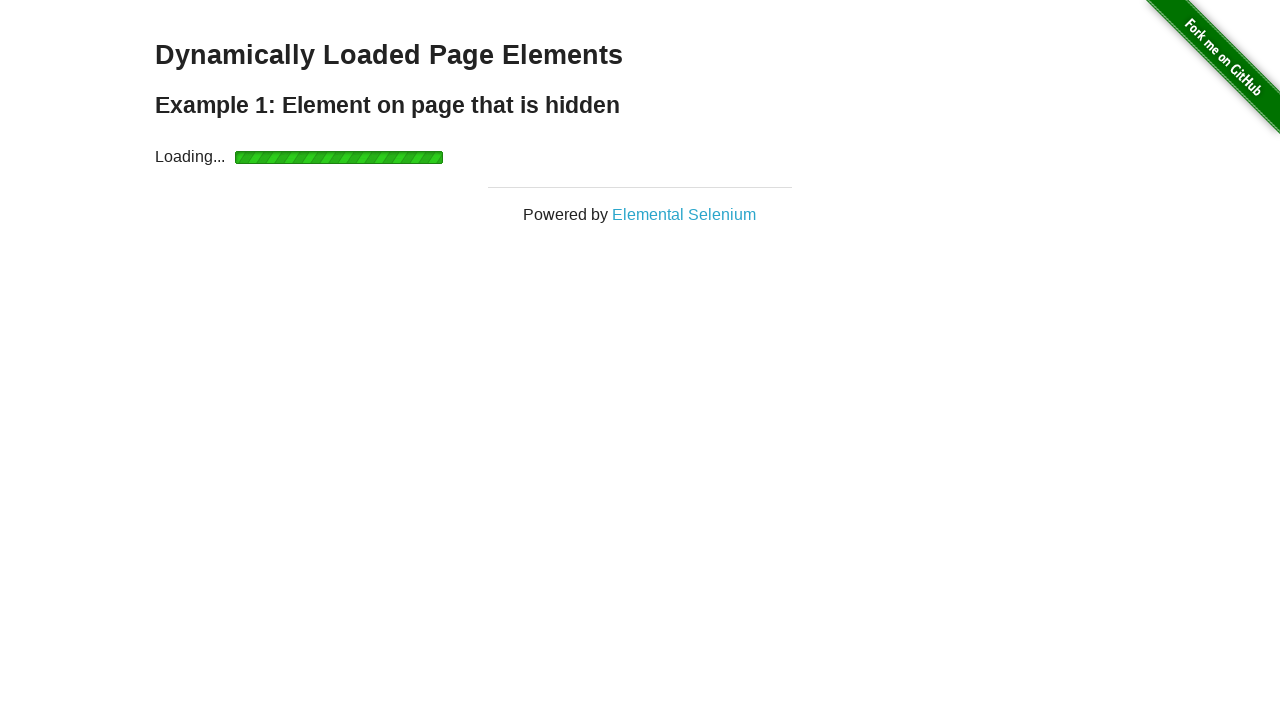

Waited for hidden text to become visible
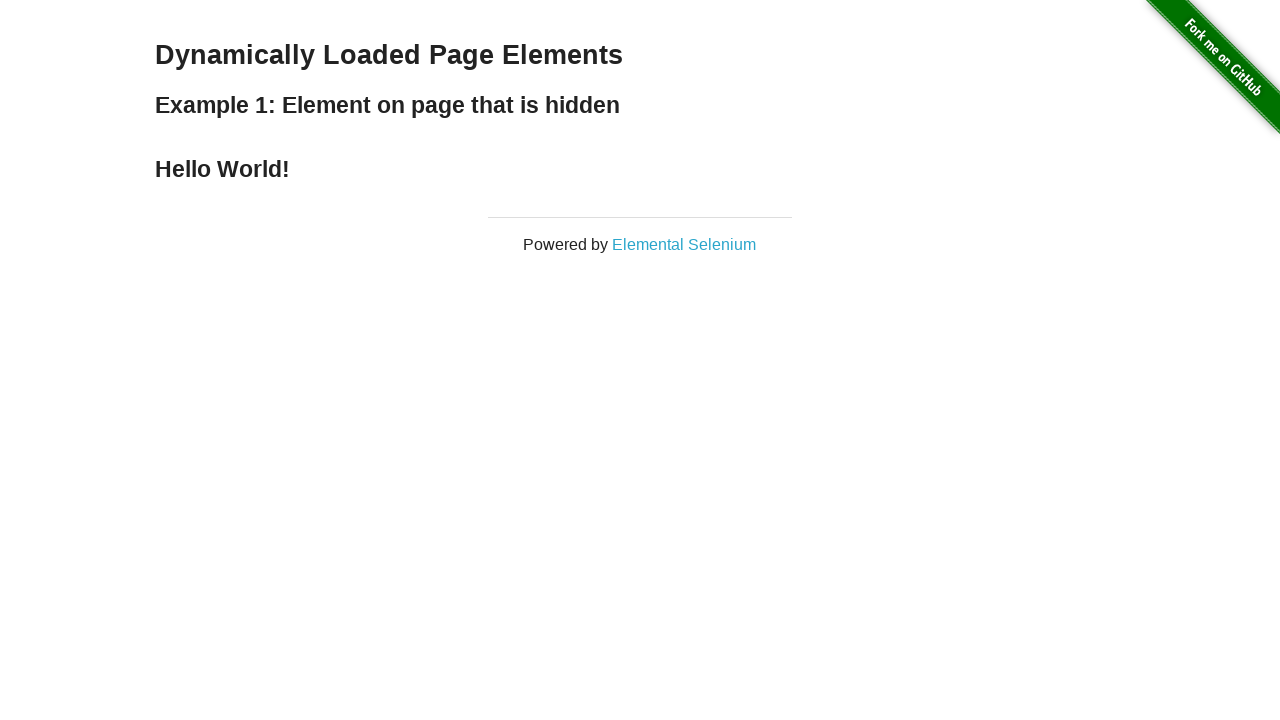

Located the finish text element
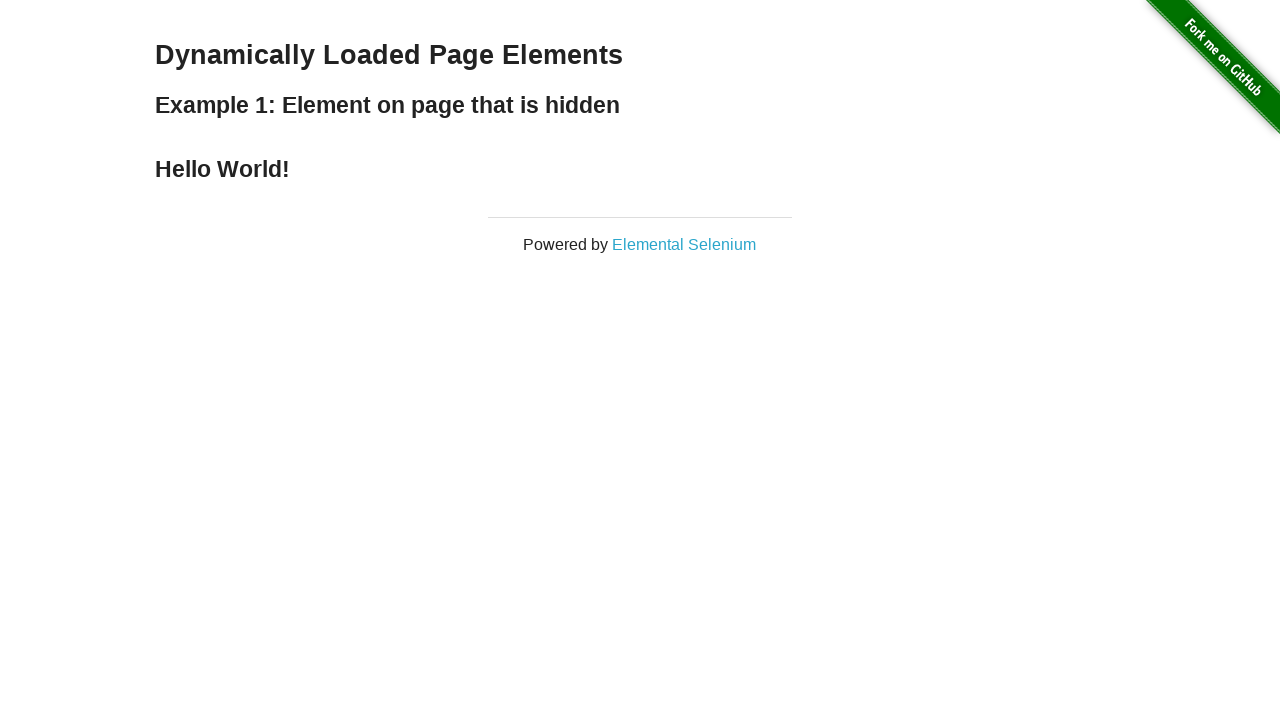

Verified the text element is now displayed
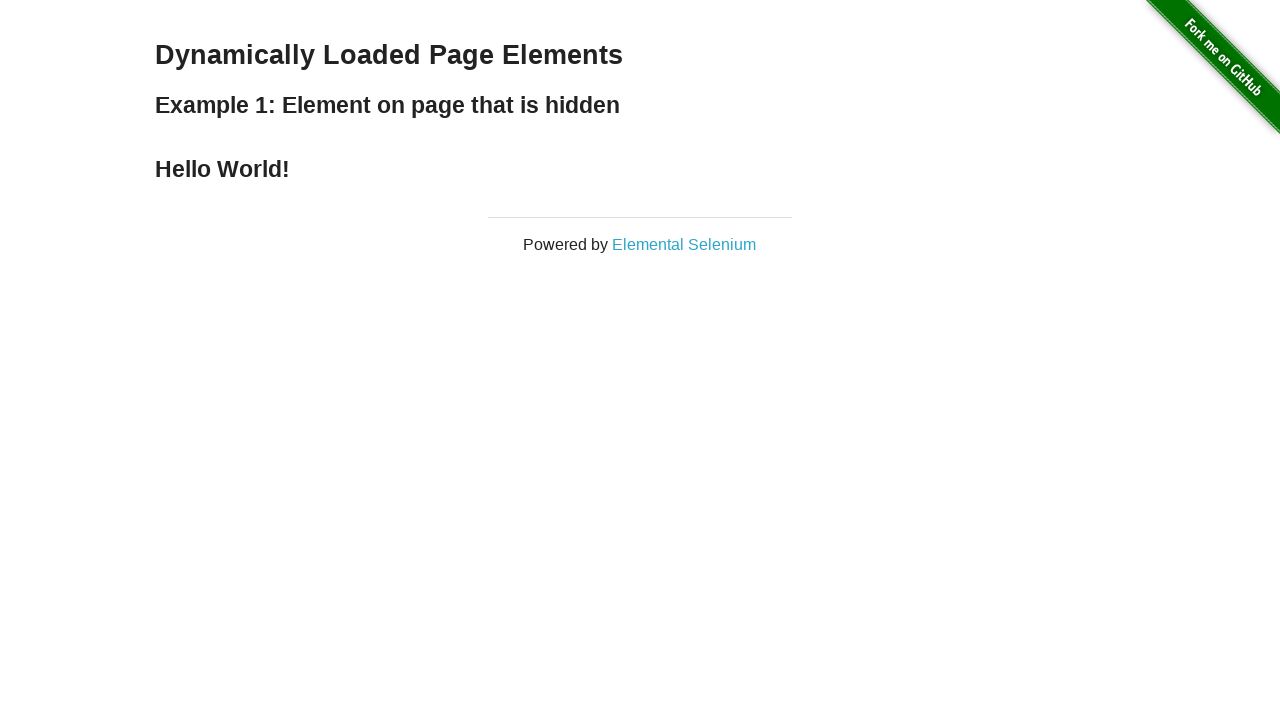

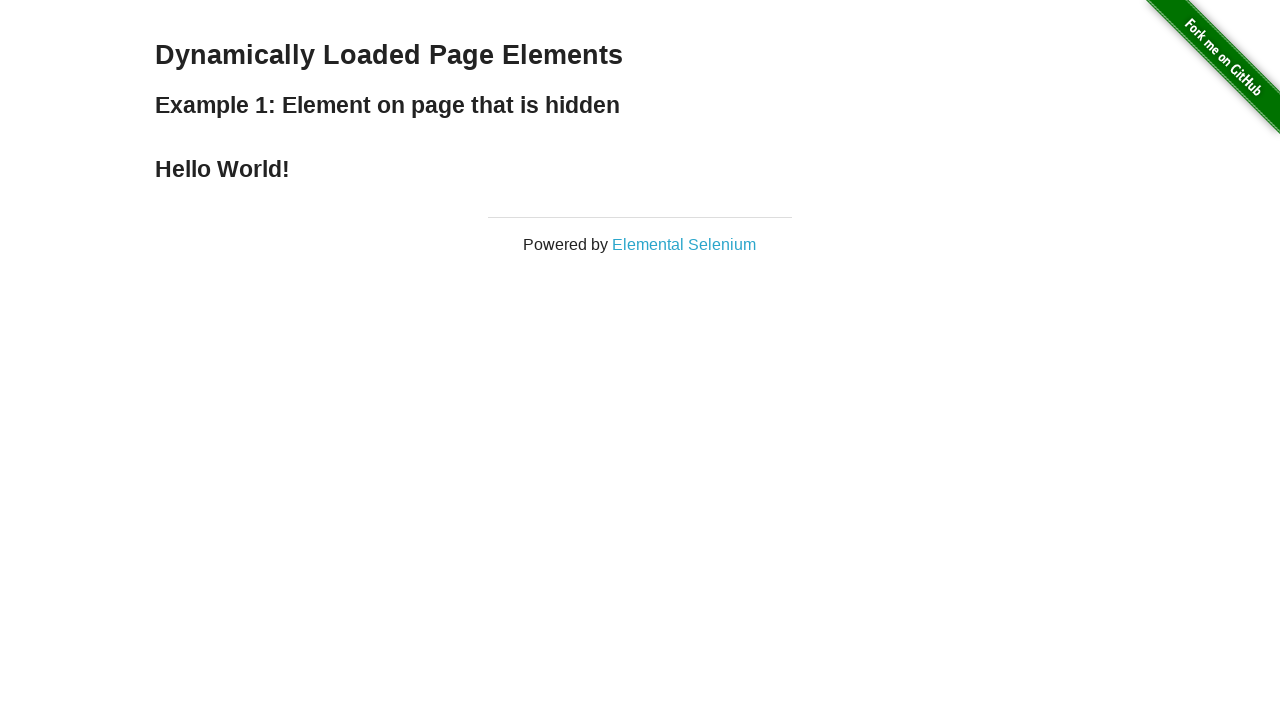